Navigates to a checkbox demo page and toggles all checkboxes by clicking each one

Starting URL: https://the-internet.herokuapp.com/checkboxes

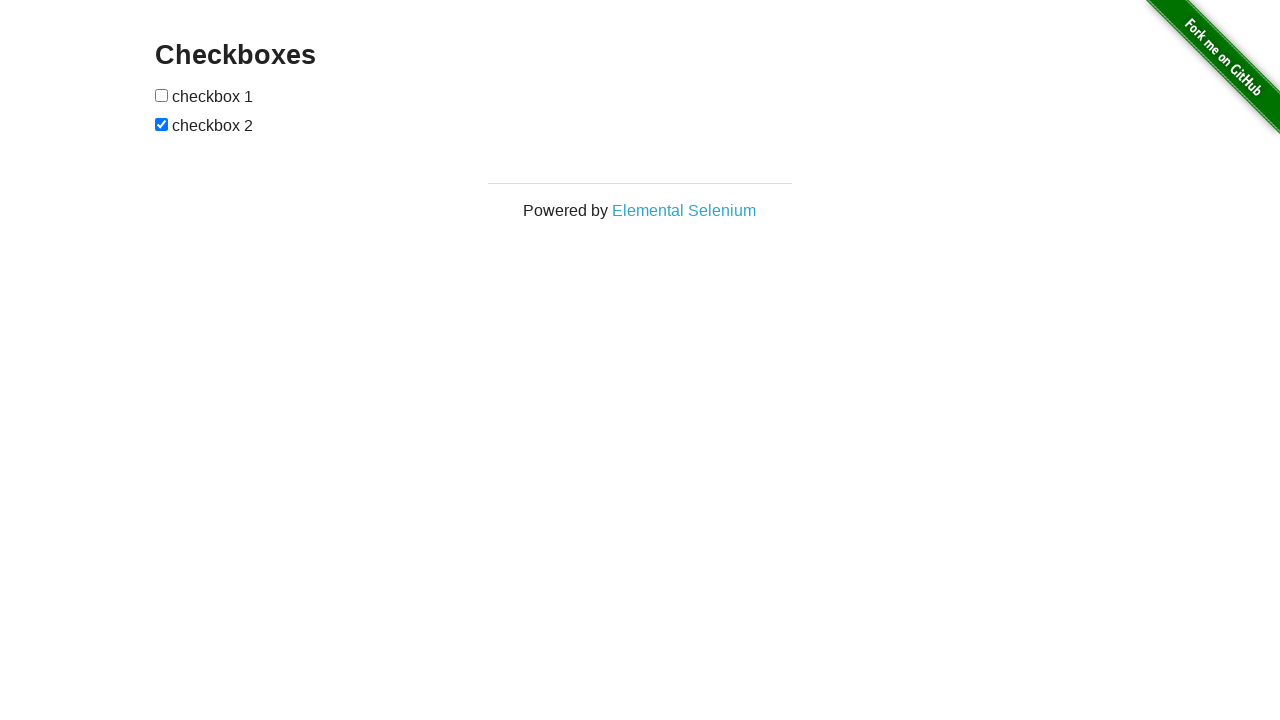

Navigated to checkbox demo page
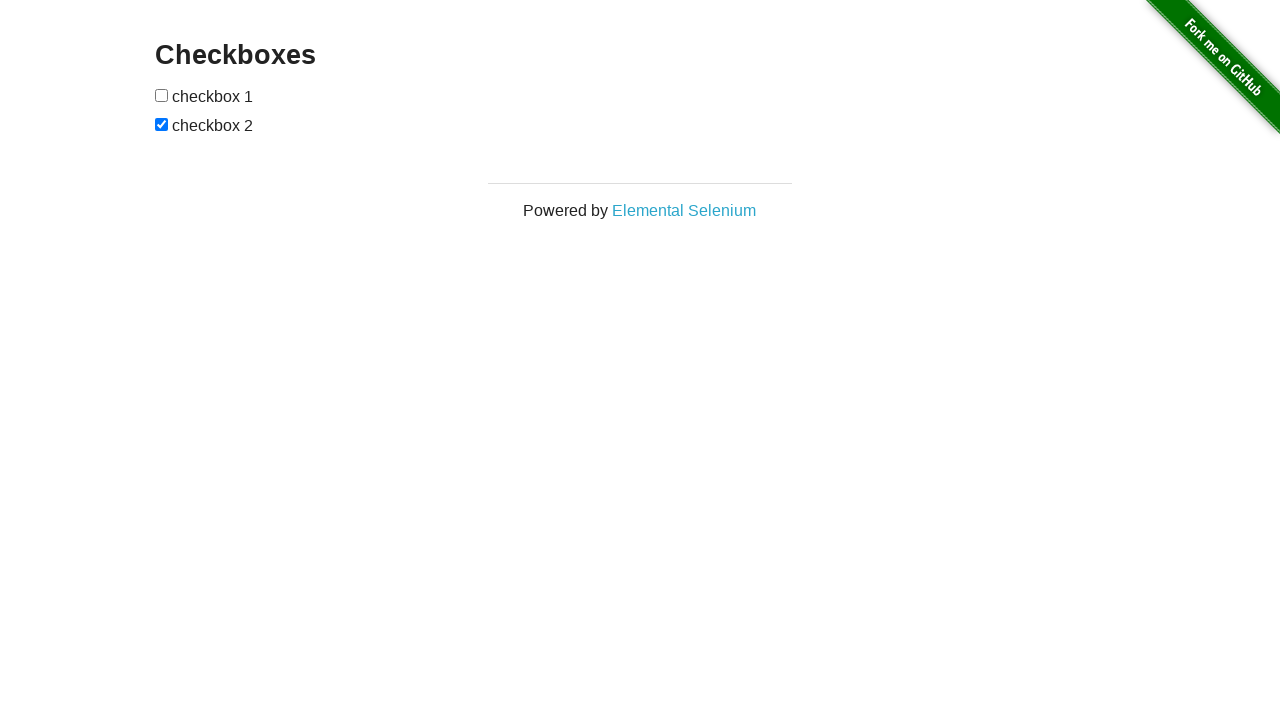

Located all checkboxes on the page
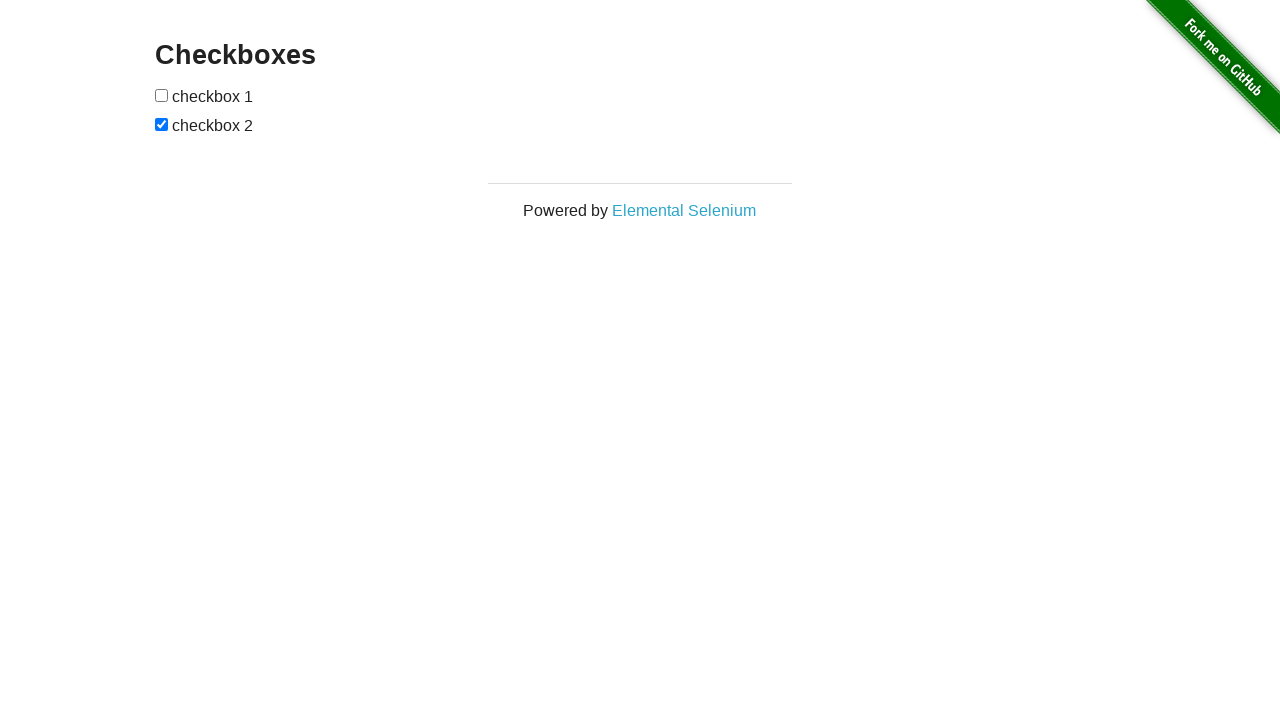

Toggled a checkbox at (162, 95) on form#checkboxes input[type='checkbox'] >> nth=0
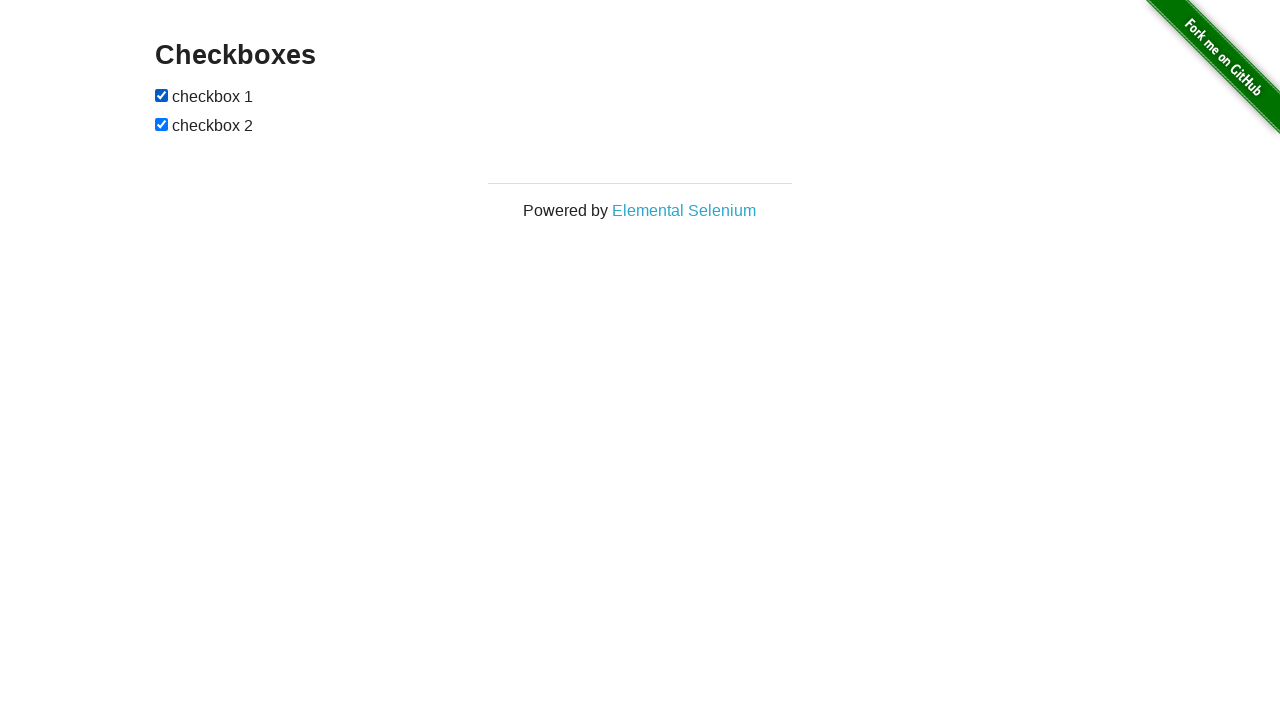

Toggled a checkbox at (162, 124) on form#checkboxes input[type='checkbox'] >> nth=1
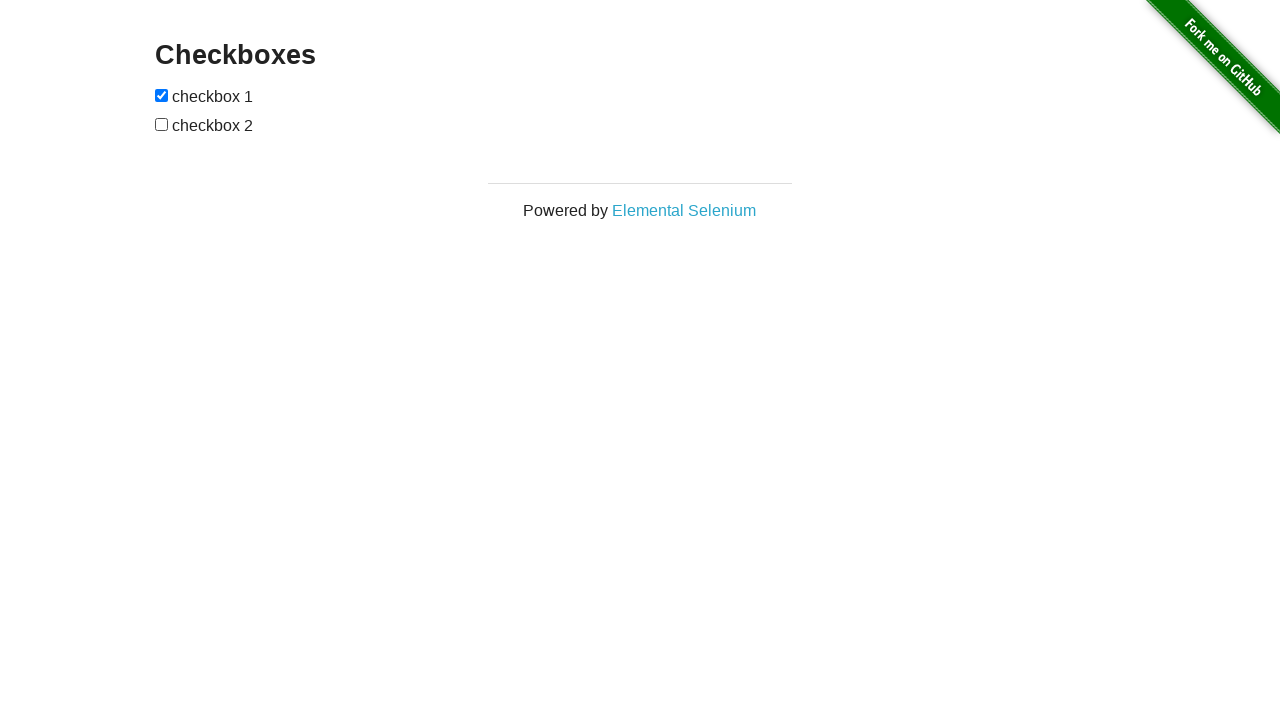

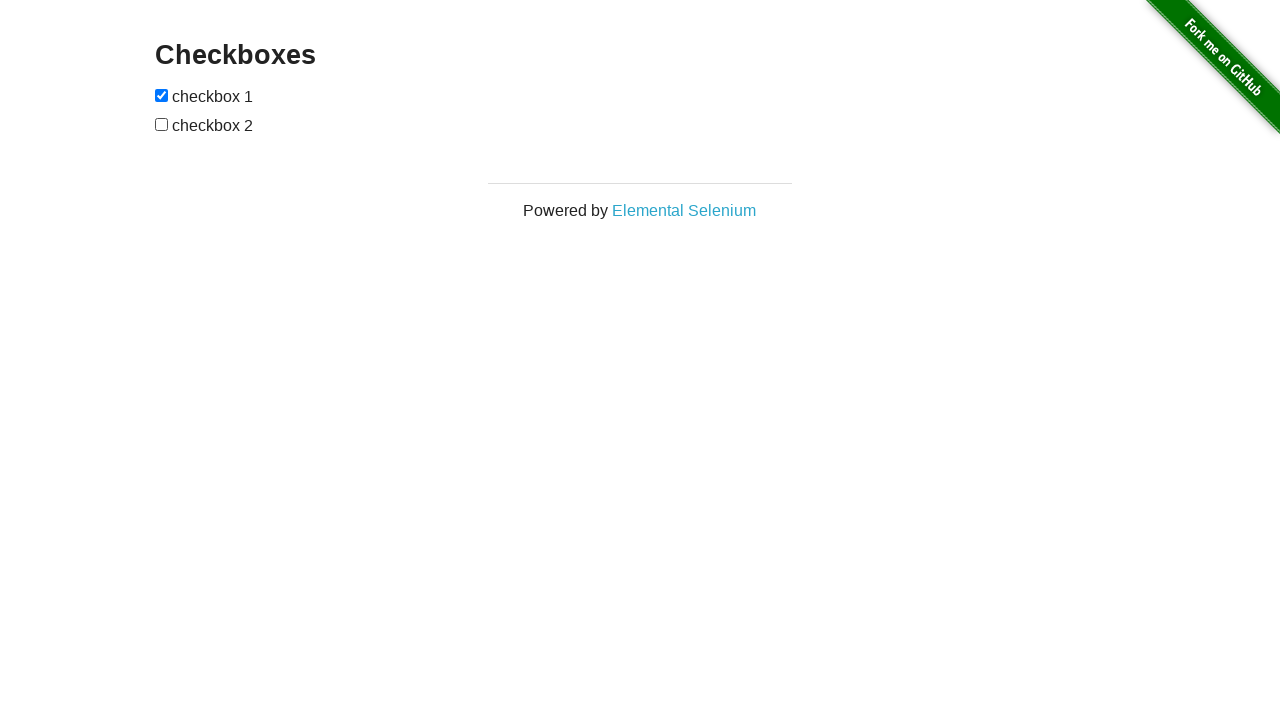